Navigates to a jobs website, clicks on the first navigation link, and verifies the page title changes to "Jobs – Alchemy Jobs"

Starting URL: https://alchemy.hguy.co/jobs

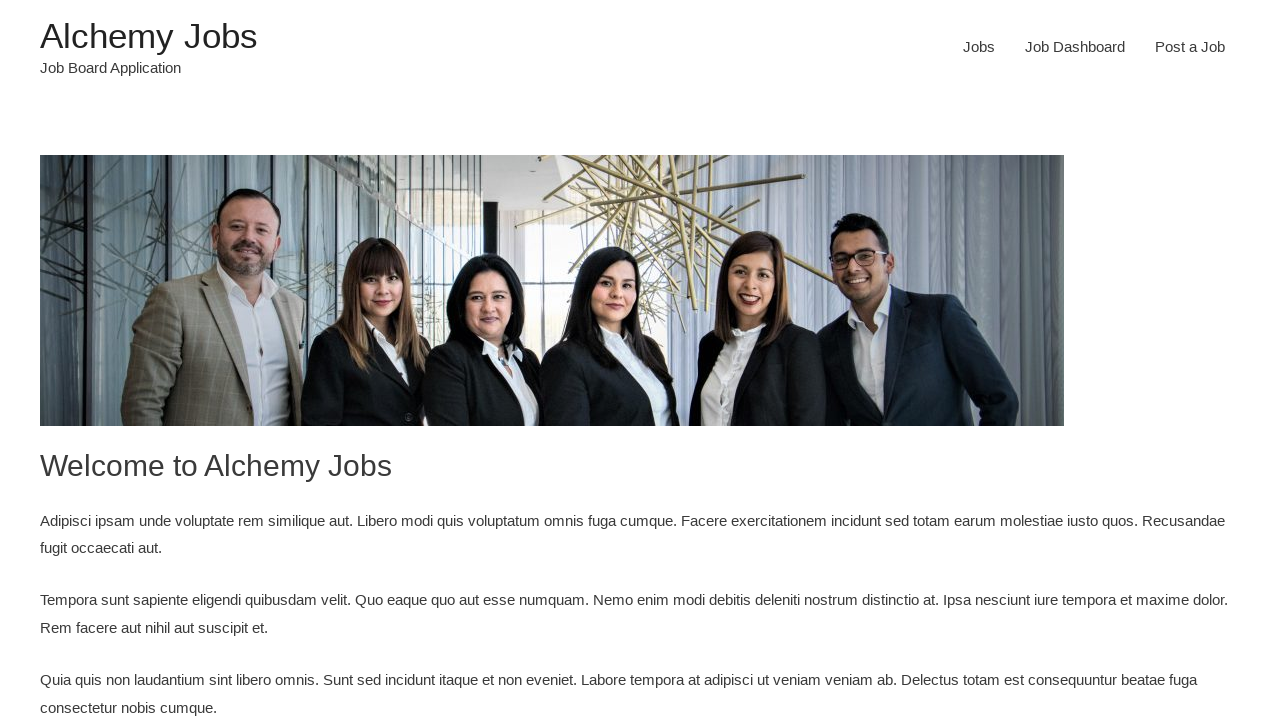

Navigated to Alchemy Jobs website
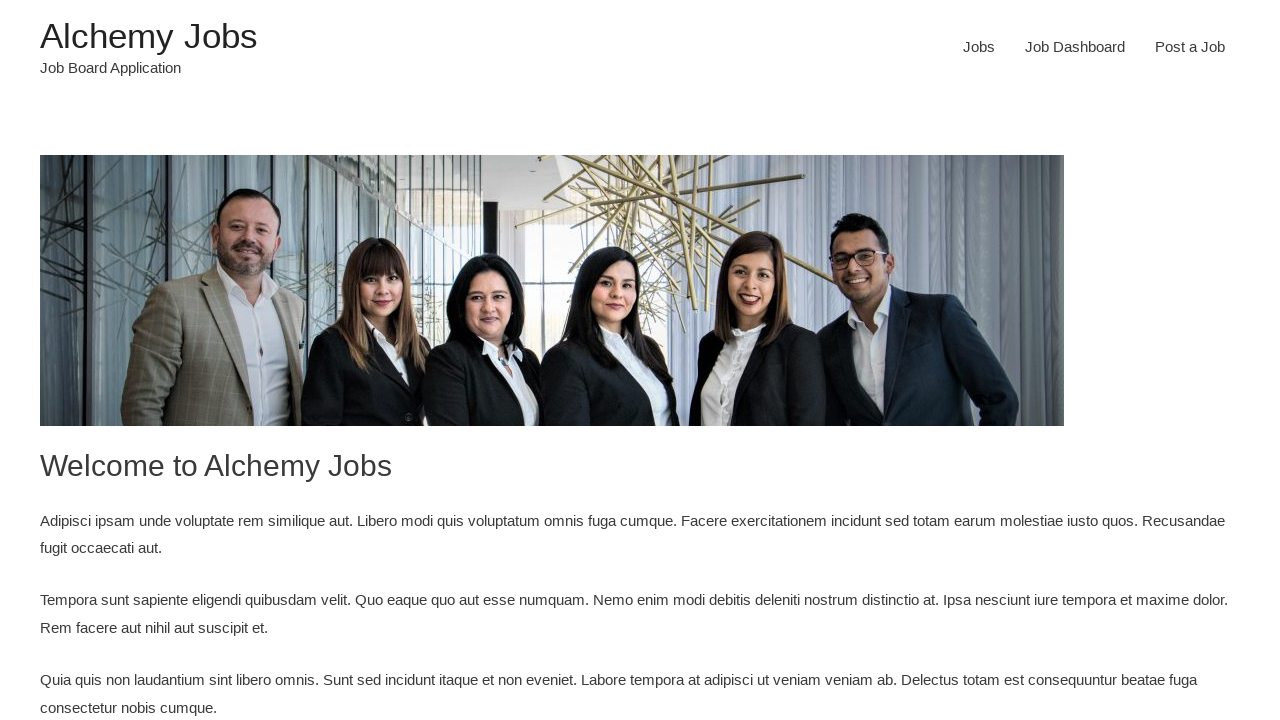

Clicked on the first navigation link at (979, 47) on xpath=//li[1]/a
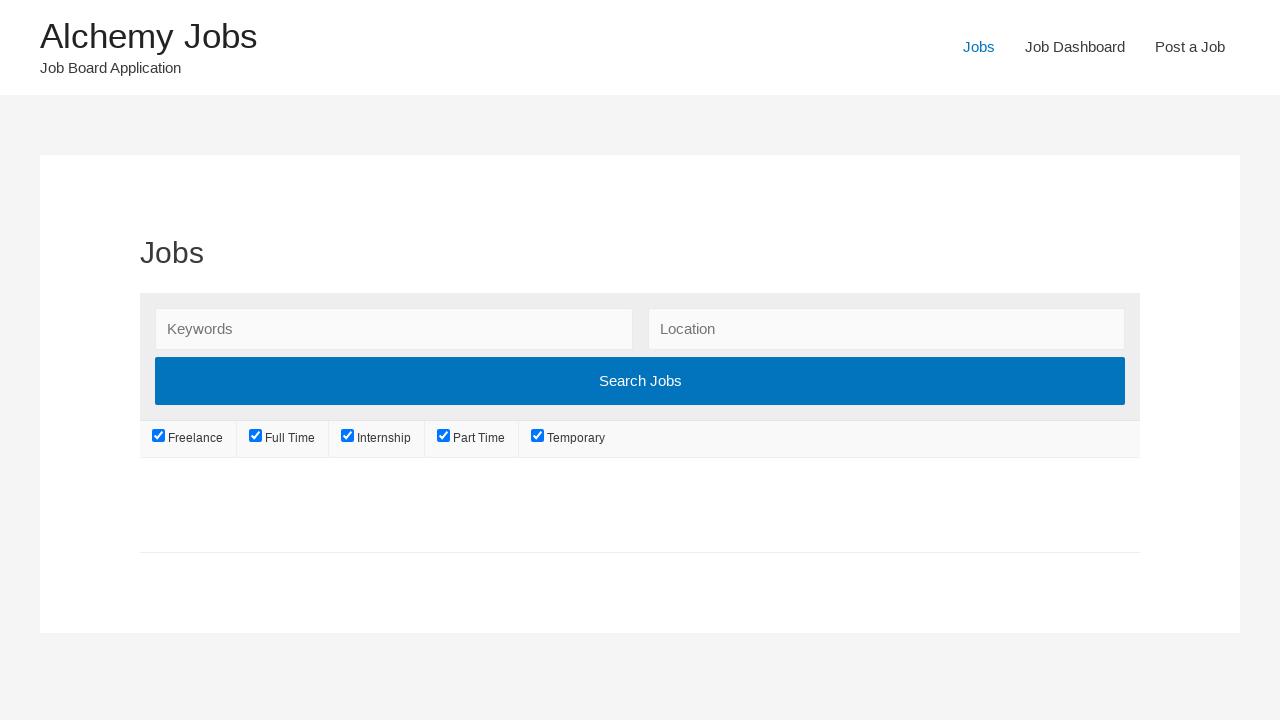

Waited for page to complete loading
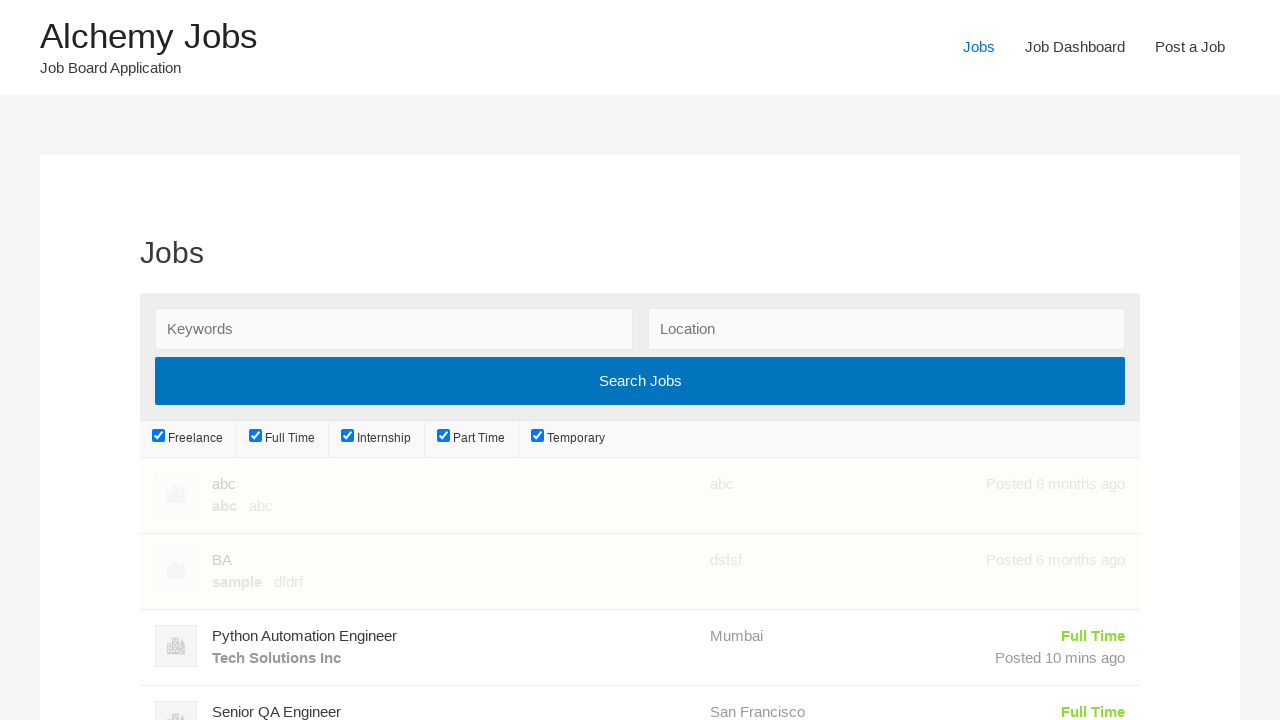

Verified page title is 'Jobs – Alchemy Jobs'
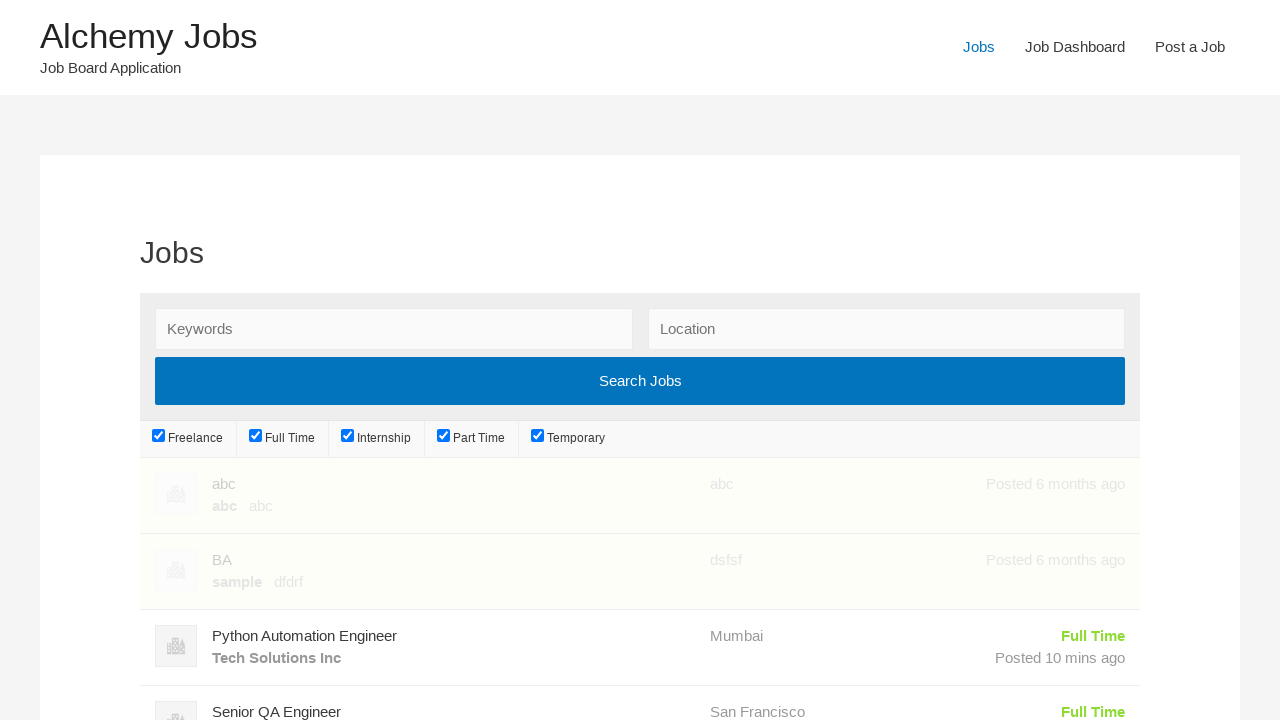

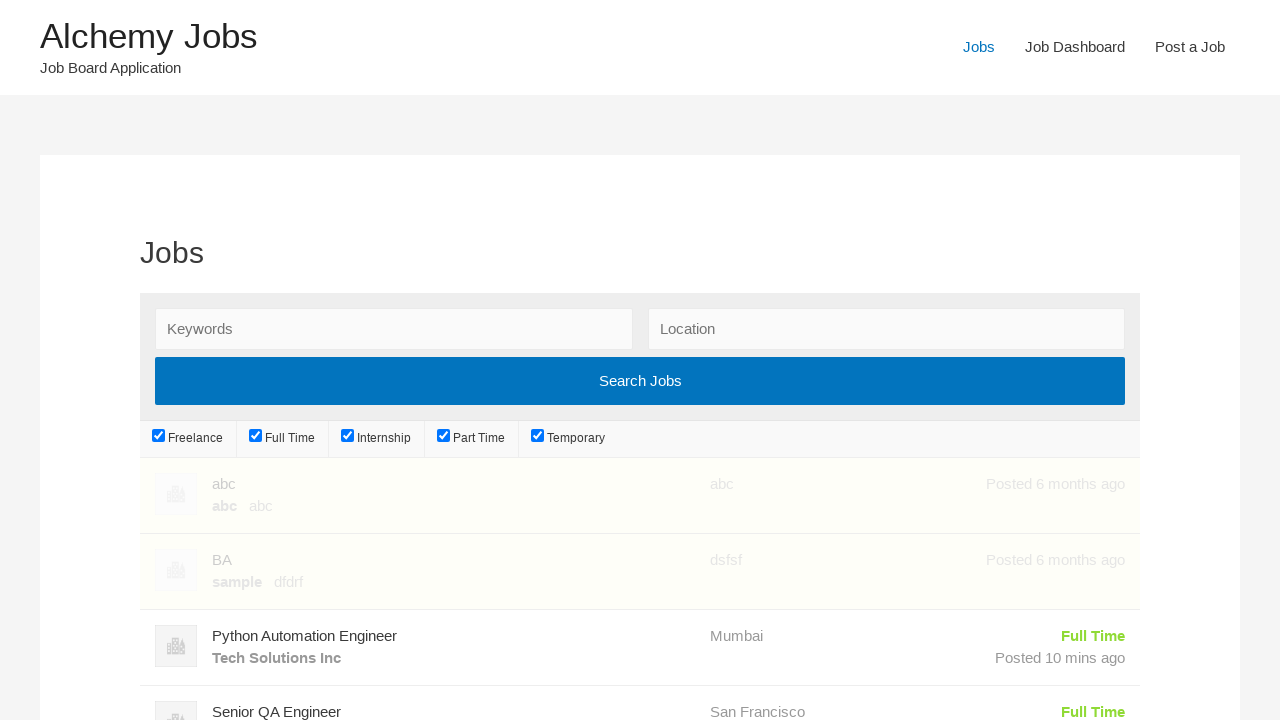